Tests password generation with empty fields using Enter key to submit

Starting URL: http://angel.net/~nic/passwd.current.html

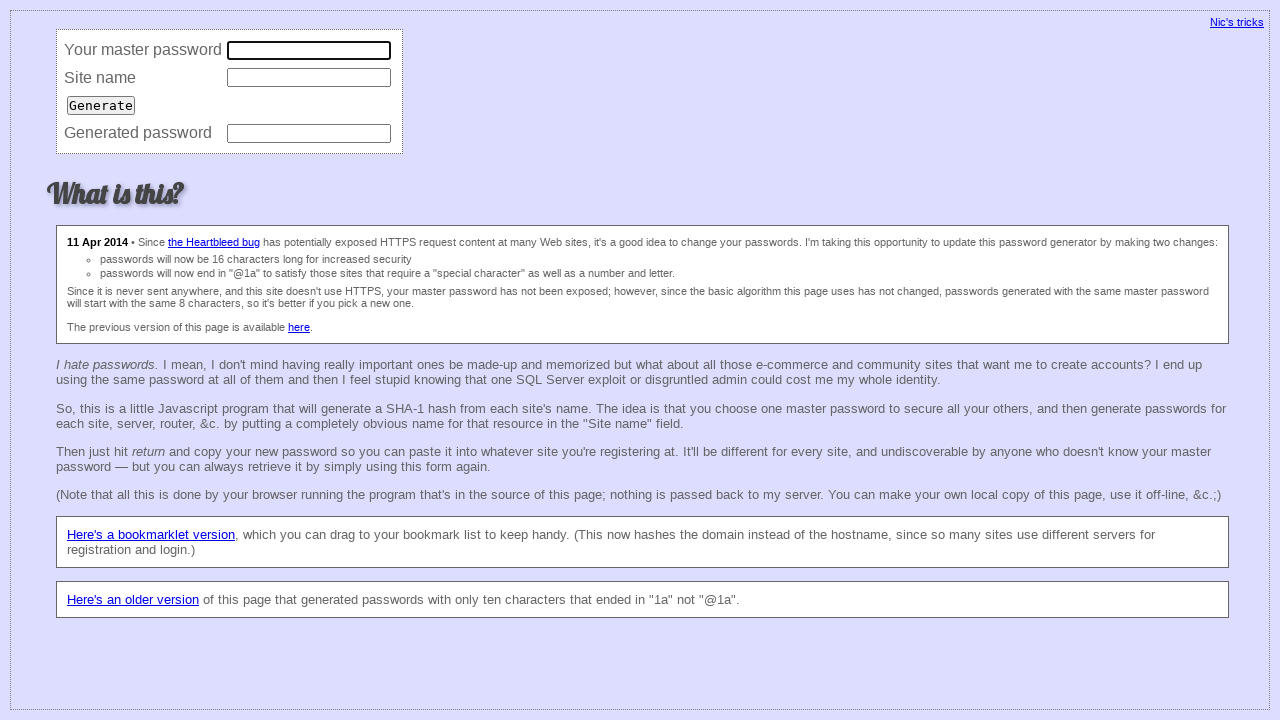

Filled master password field with empty string on input[name='master']
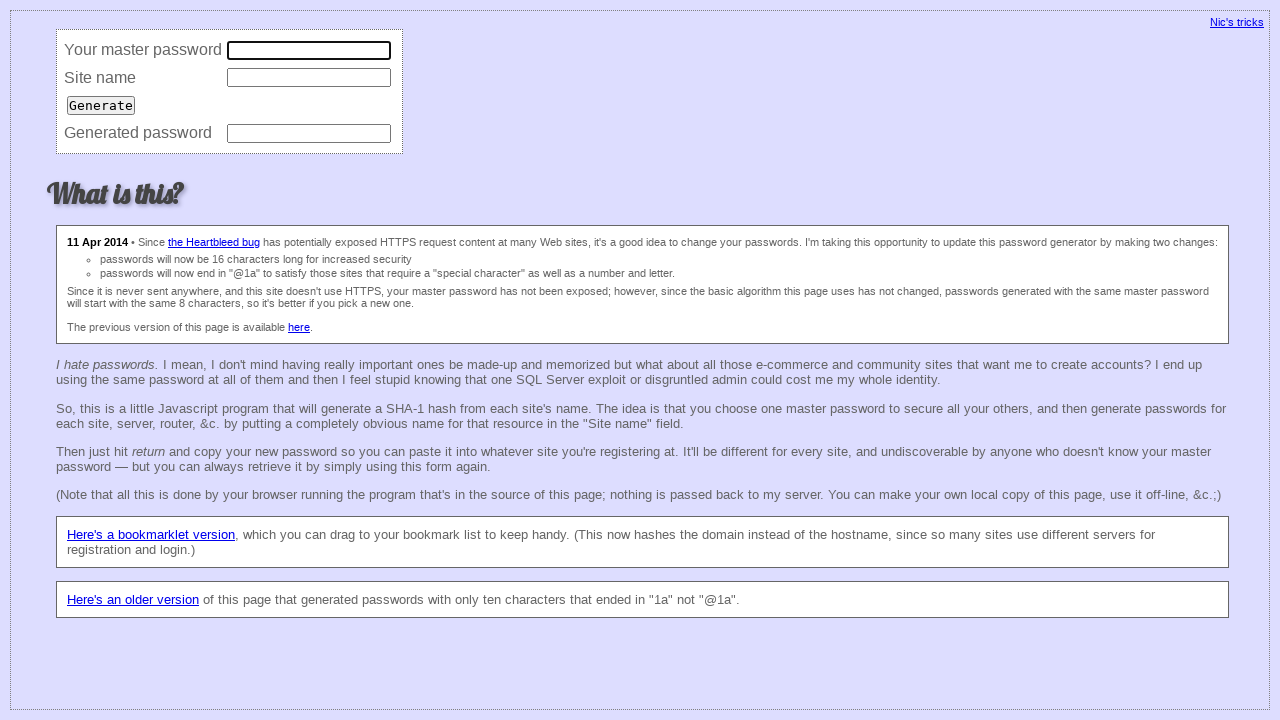

Filled site name field with empty string on input[name='site']
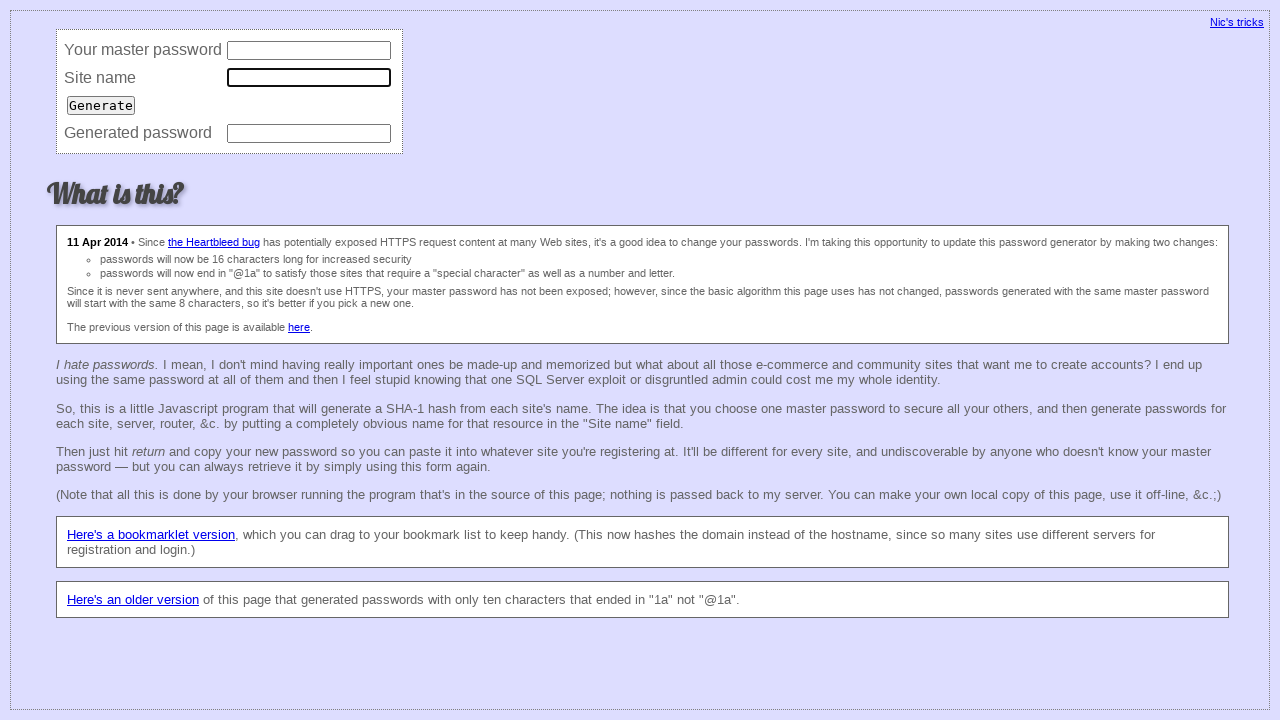

Pressed Enter key to submit password generation form on input[name='site']
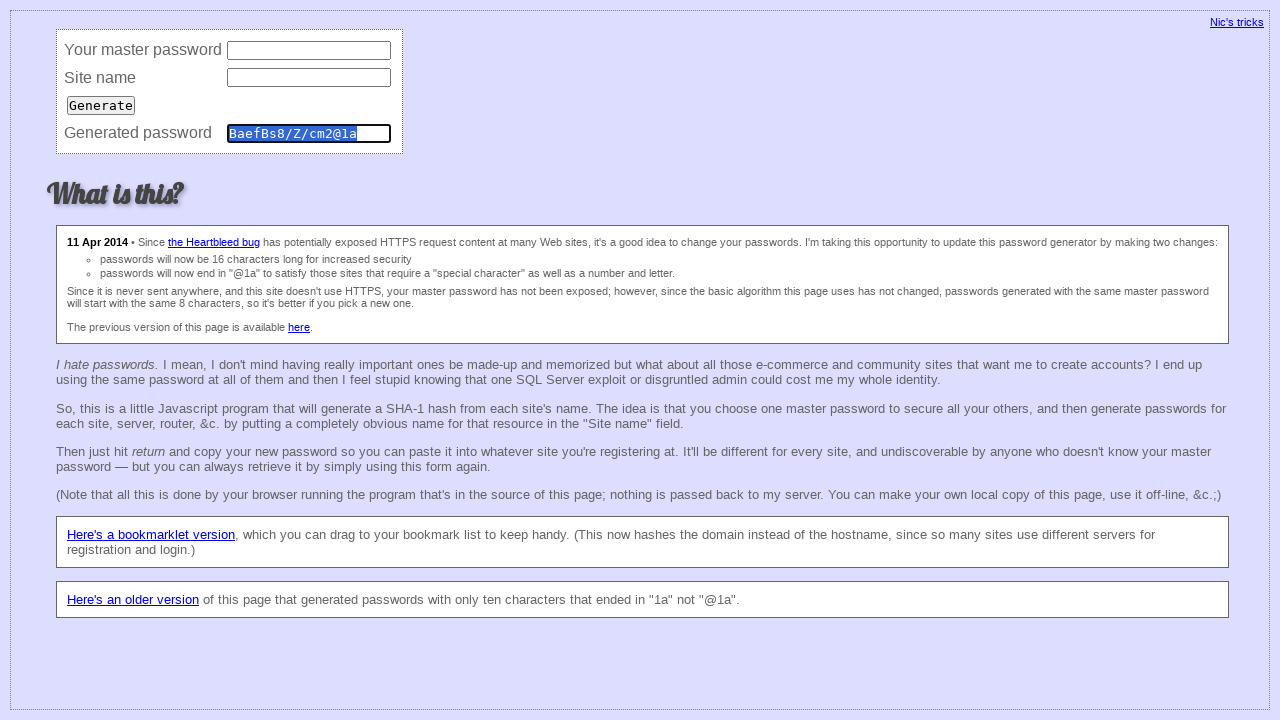

Retrieved generated password from password field
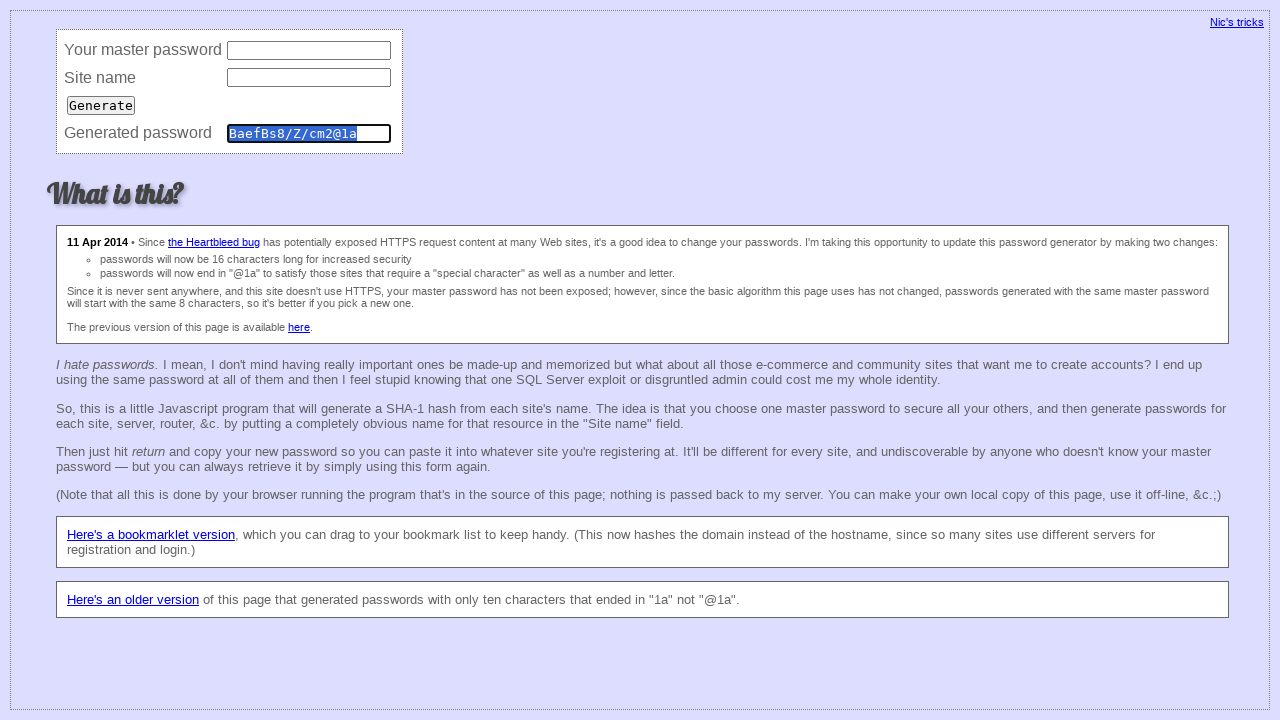

Verified generated password equals expected value 'BaefBs8/Z/cm2@1a'
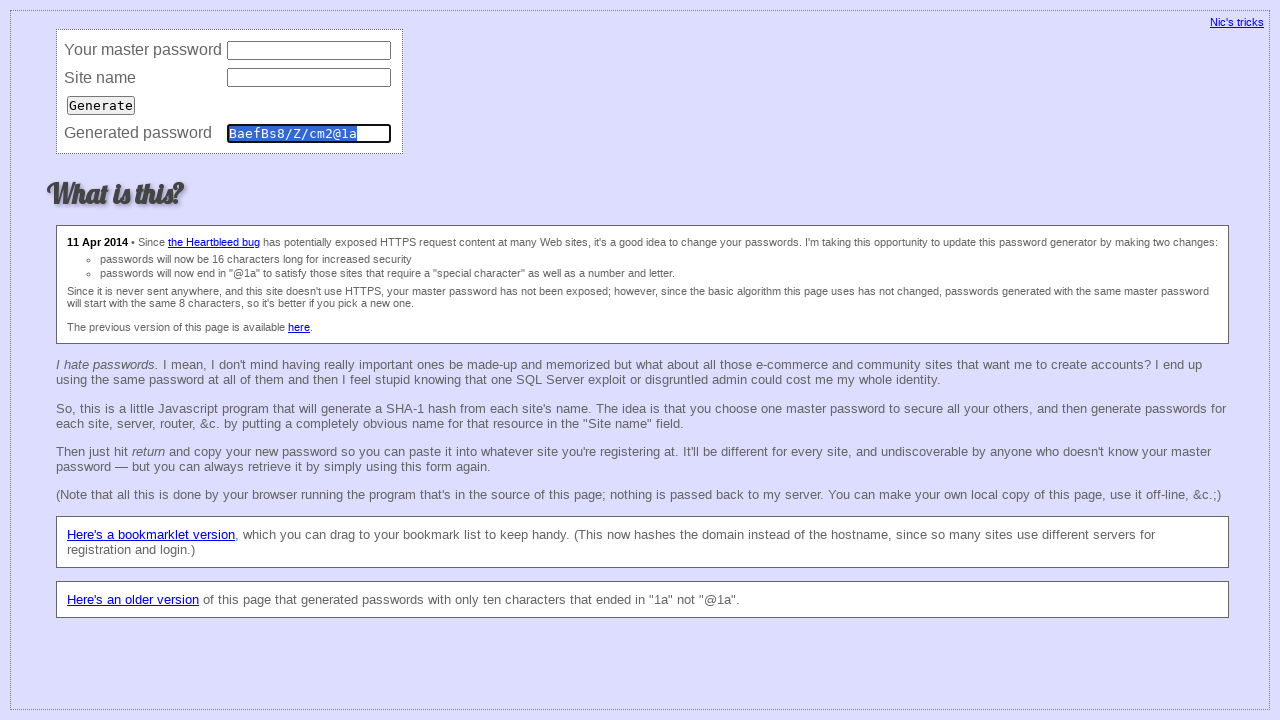

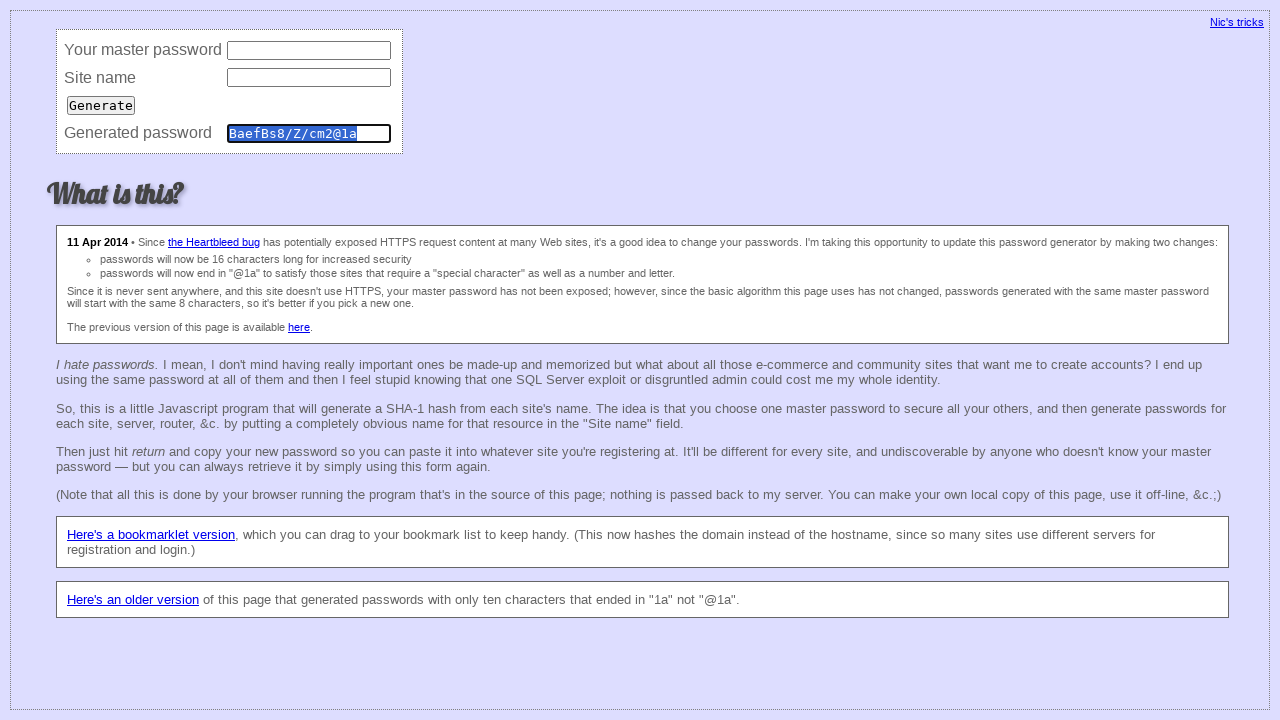